Tests dropdown selection by index, selecting Option 1 using index value

Starting URL: https://the-internet.herokuapp.com/dropdown

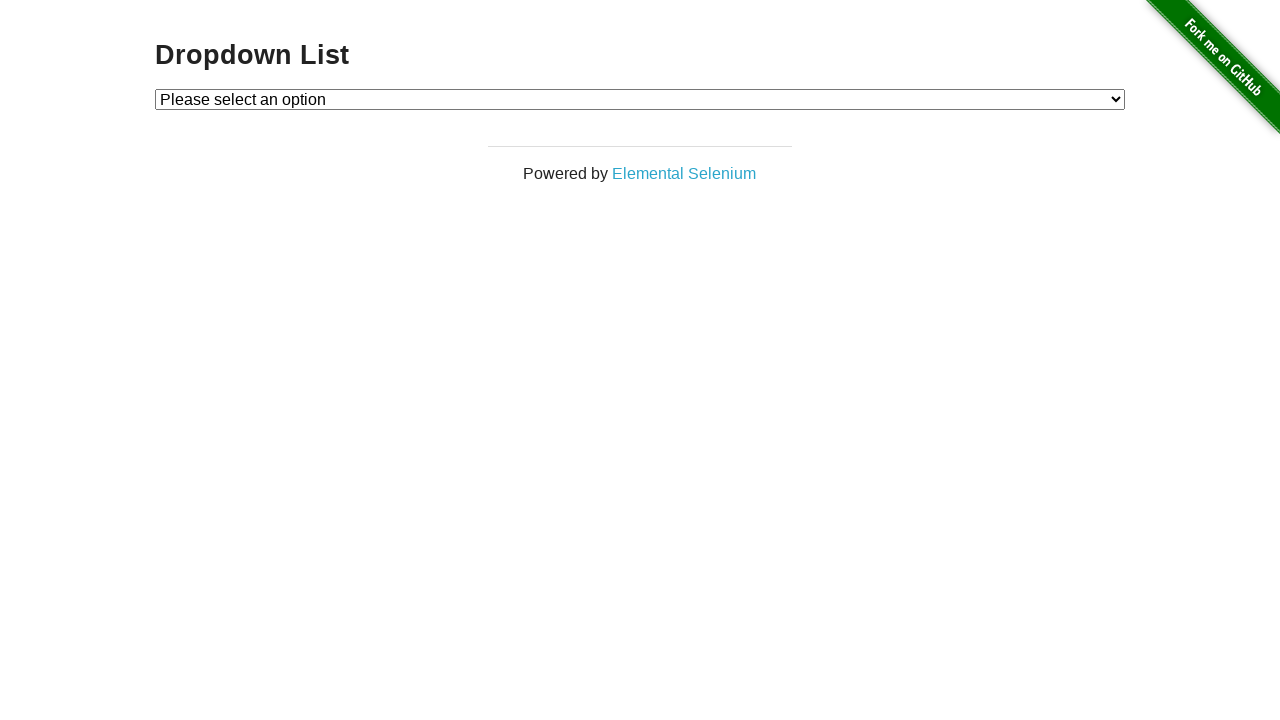

Navigated to dropdown page at https://the-internet.herokuapp.com/dropdown
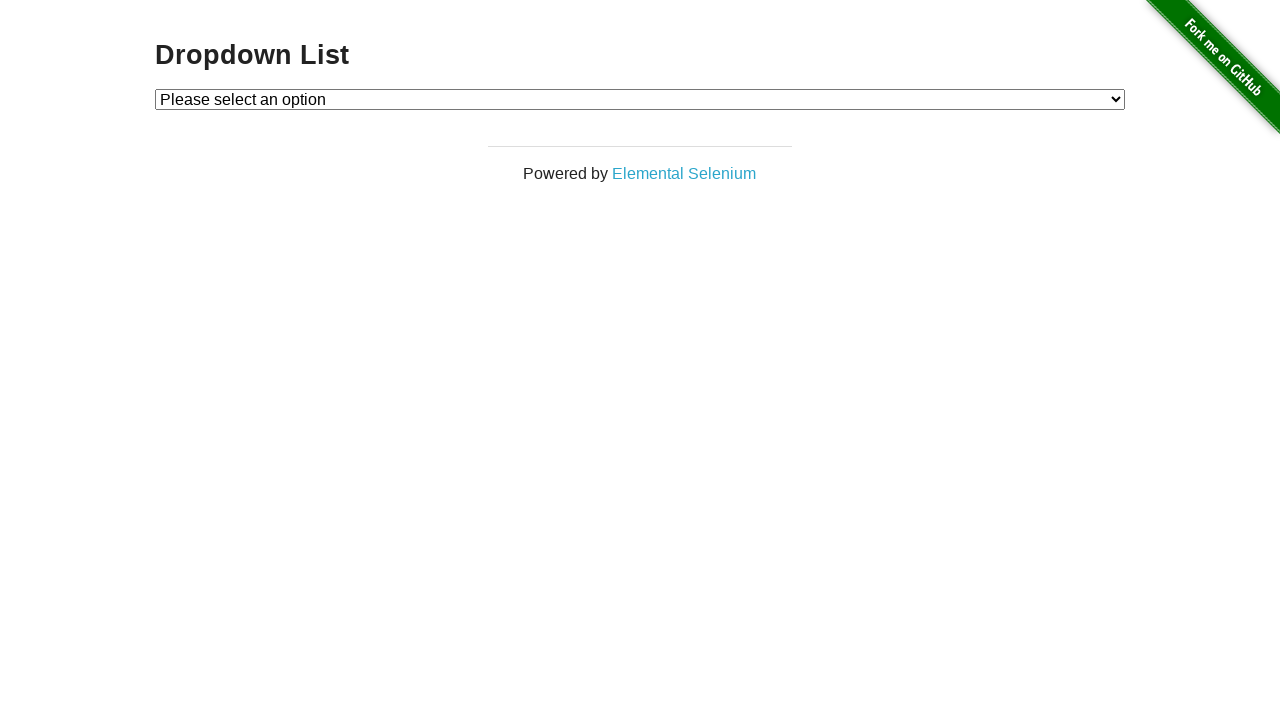

Located dropdown element with id 'dropdown'
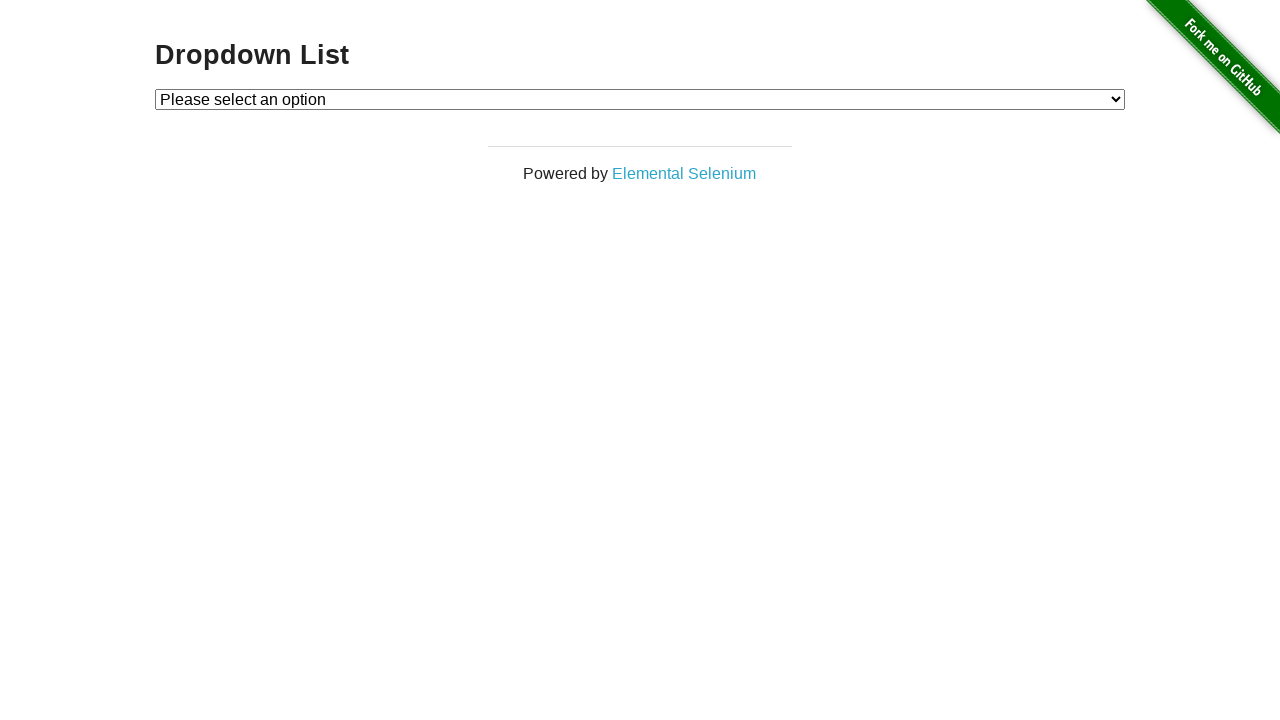

Selected Option 1 using index value 1 on select#dropdown
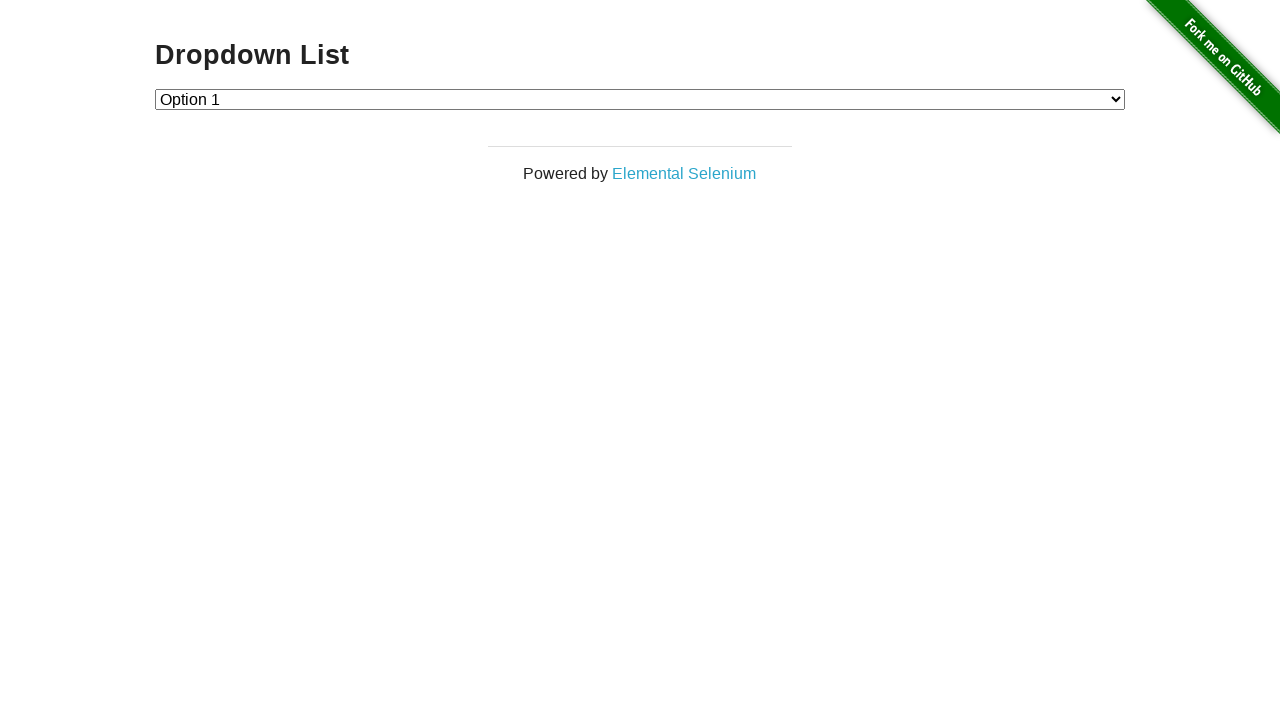

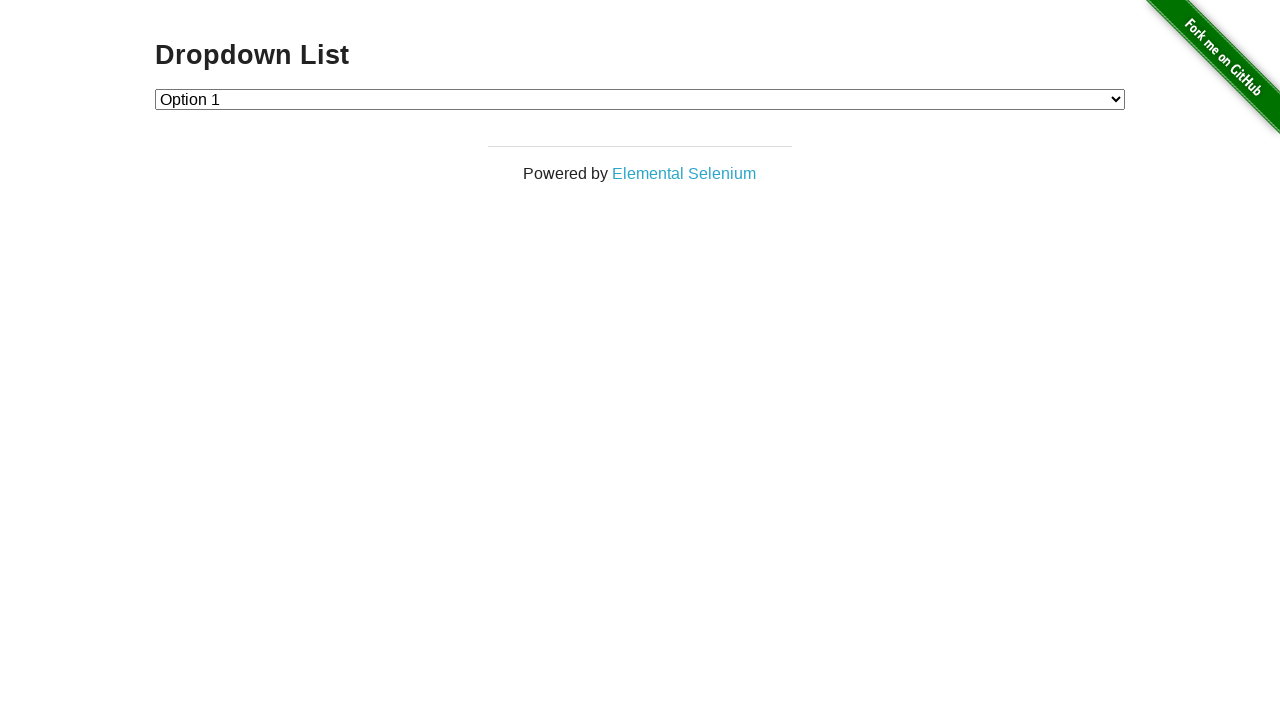